Tests navigation on the Shiva Concept Digital website by clicking on the COURSES link and then the FAQ link to verify navigation between pages.

Starting URL: https://shivaconceptdigital.com/

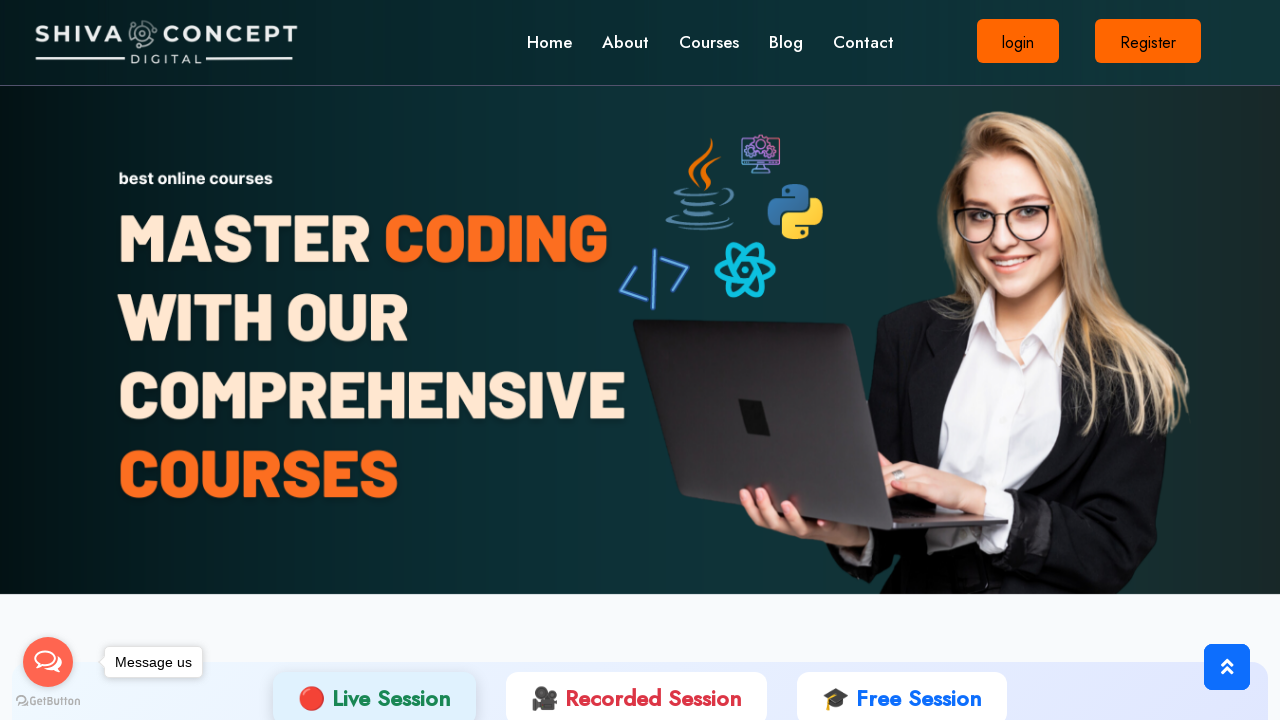

Clicked on COURSES link at (709, 43) on text=COURSES
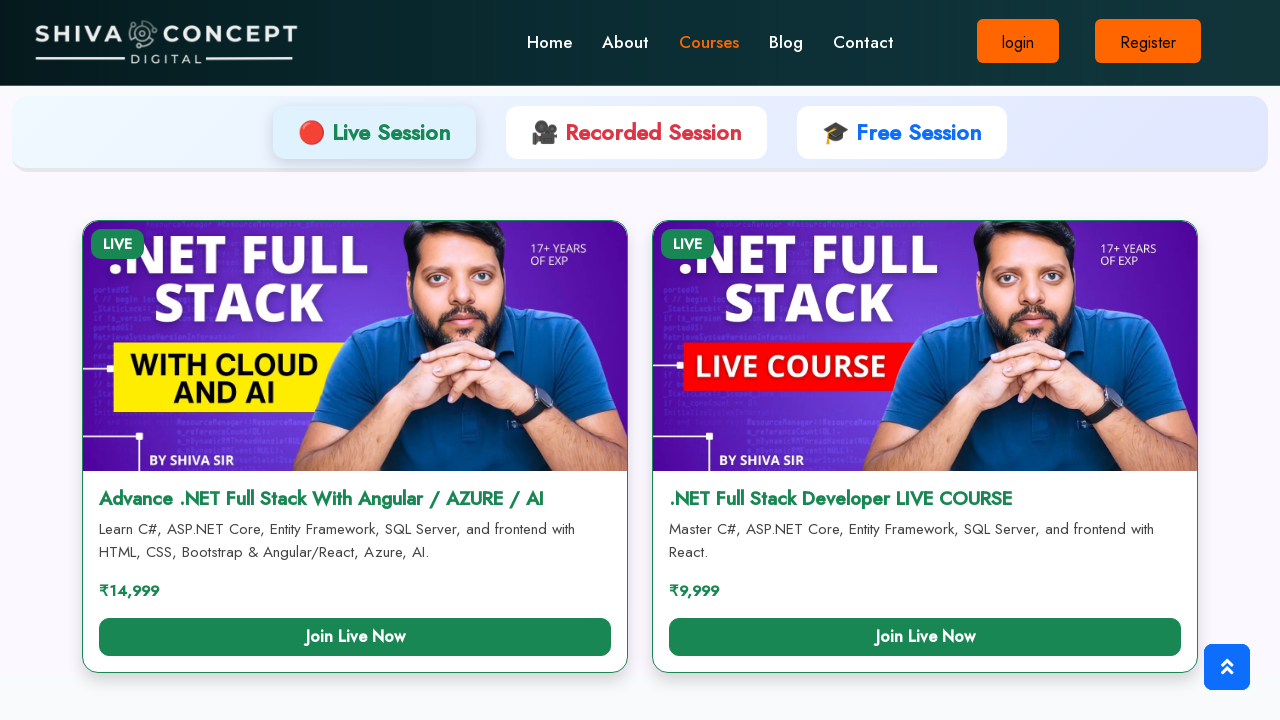

Waited for COURSES page to load (networkidle)
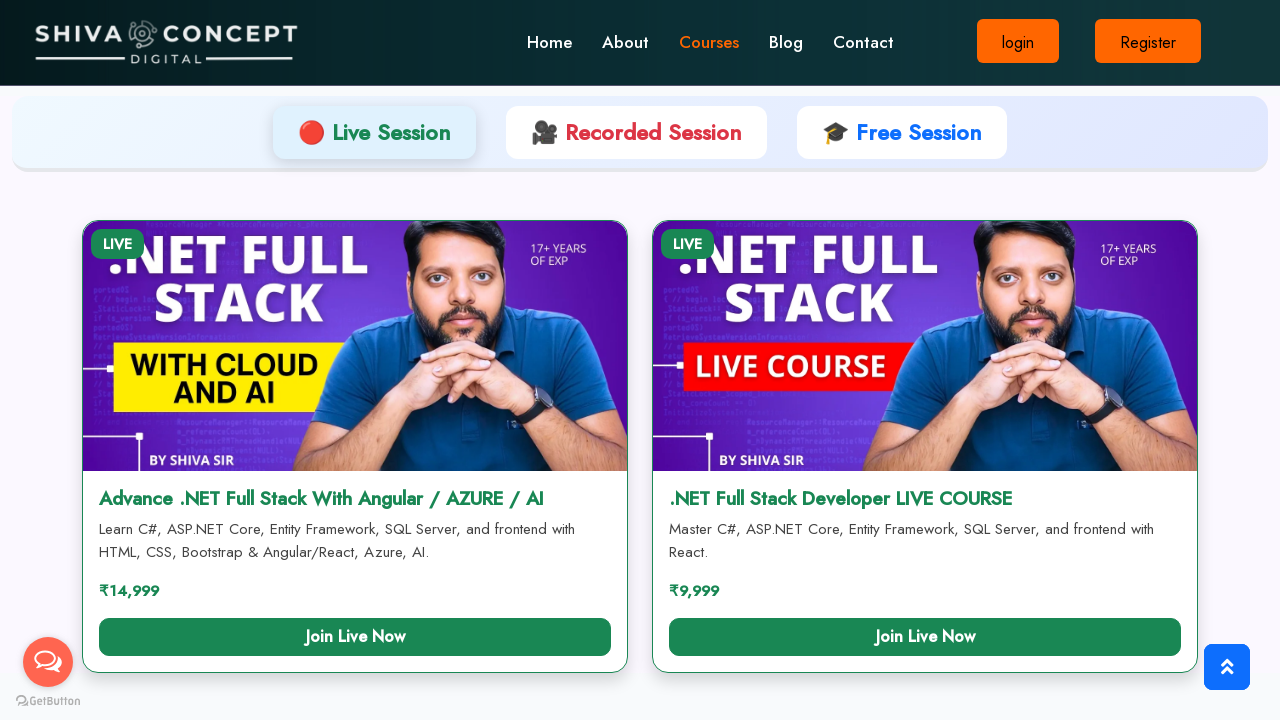

Clicked on FAQ link at (951, 678) on text=FAQ
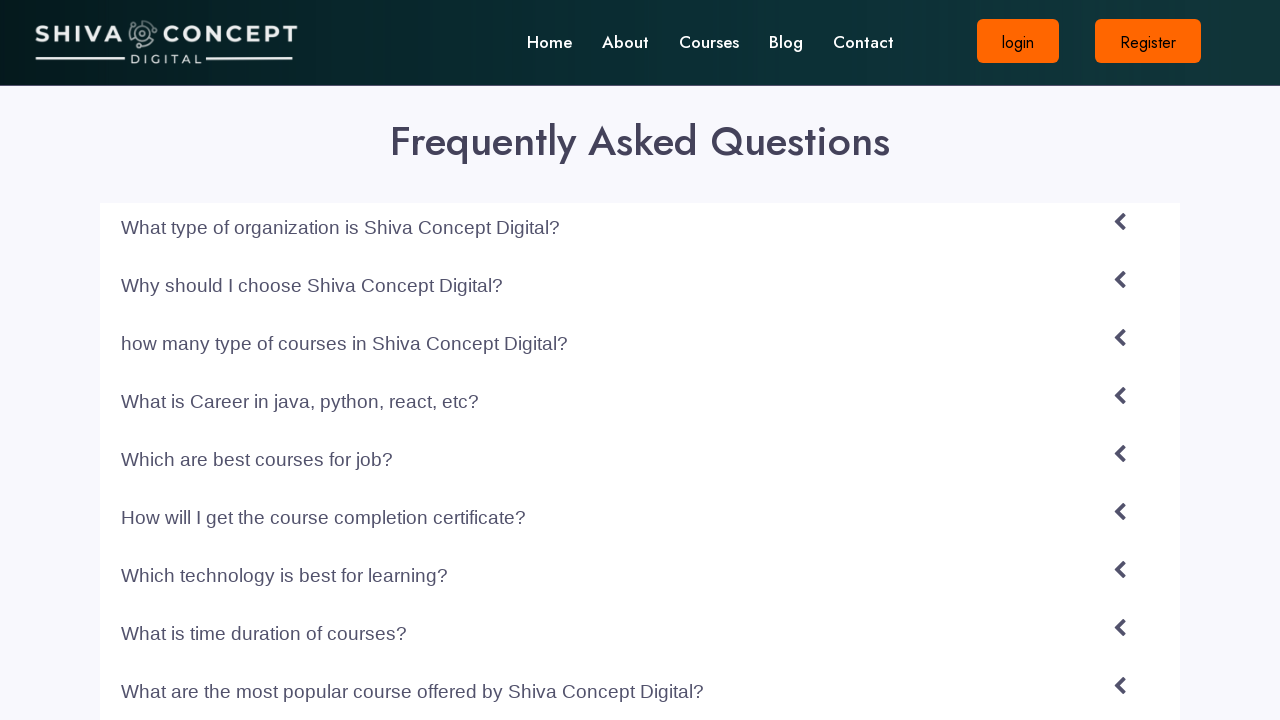

Waited for FAQ page to load (networkidle)
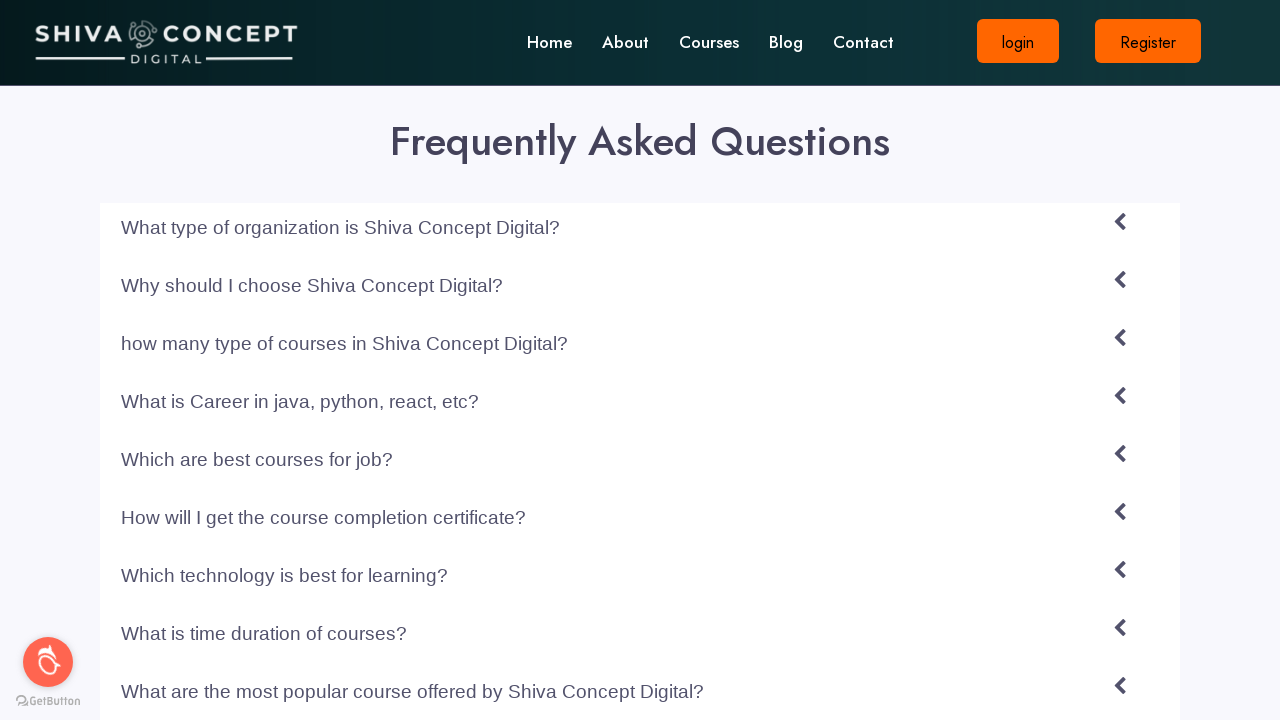

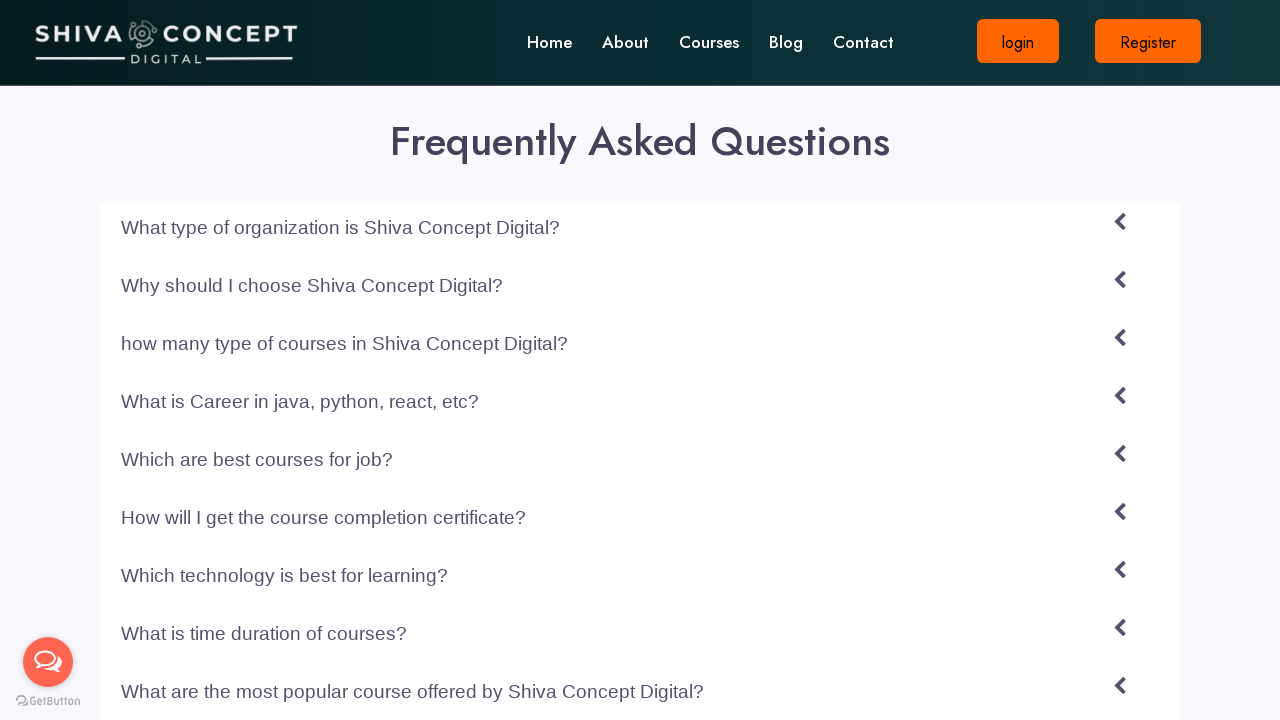